Navigates to a demo application and clicks the login button to access the app window

Starting URL: https://demo.applitools.com

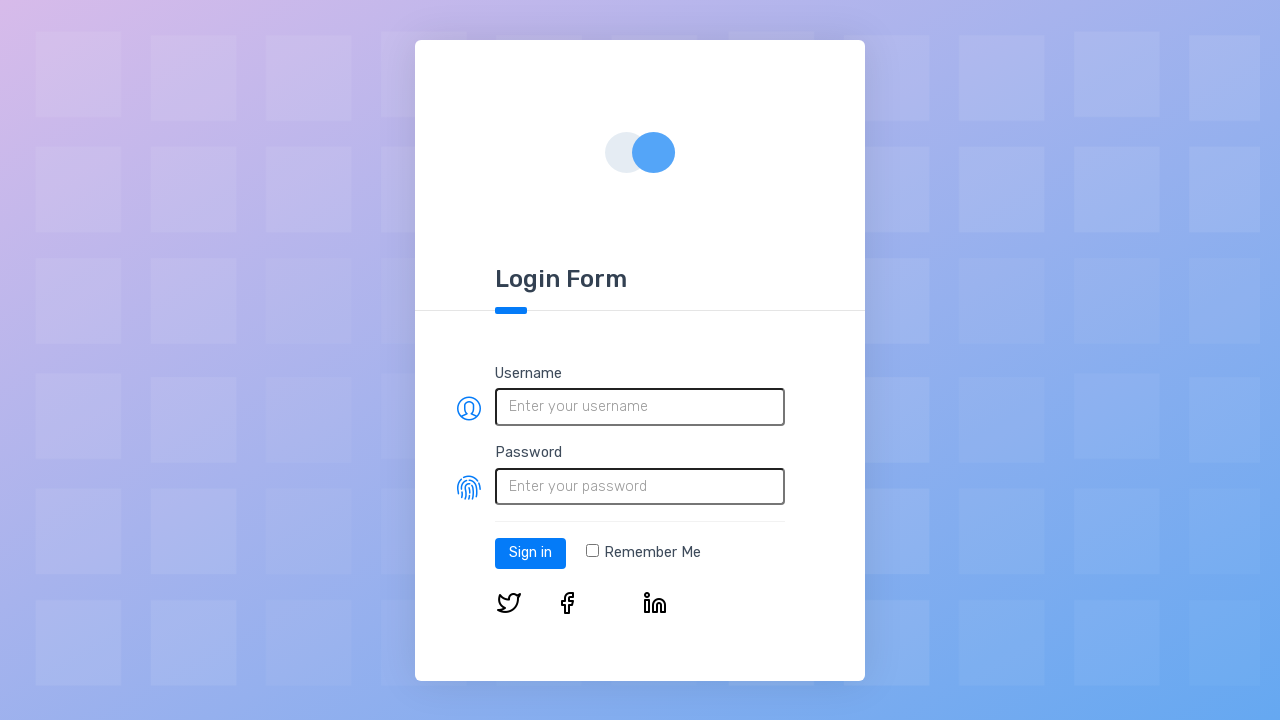

Navigated to demo application at https://demo.applitools.com
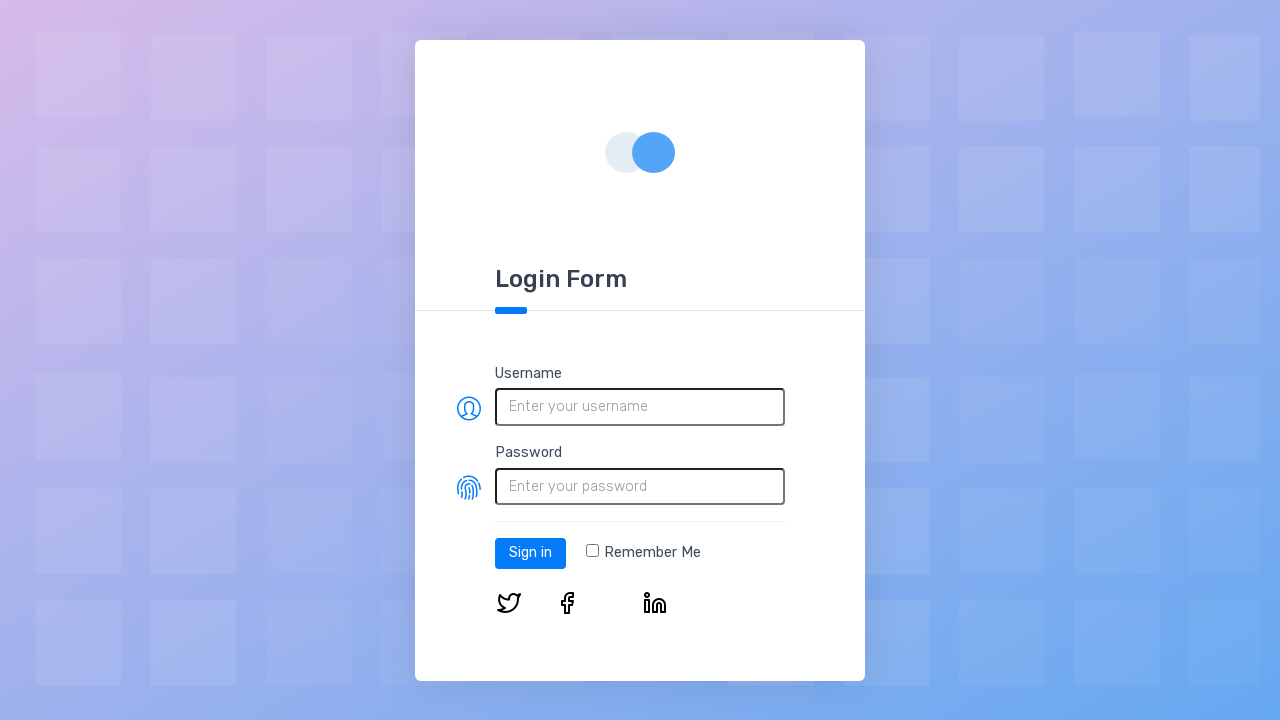

Clicked the login button to proceed to the app at (530, 553) on #log-in
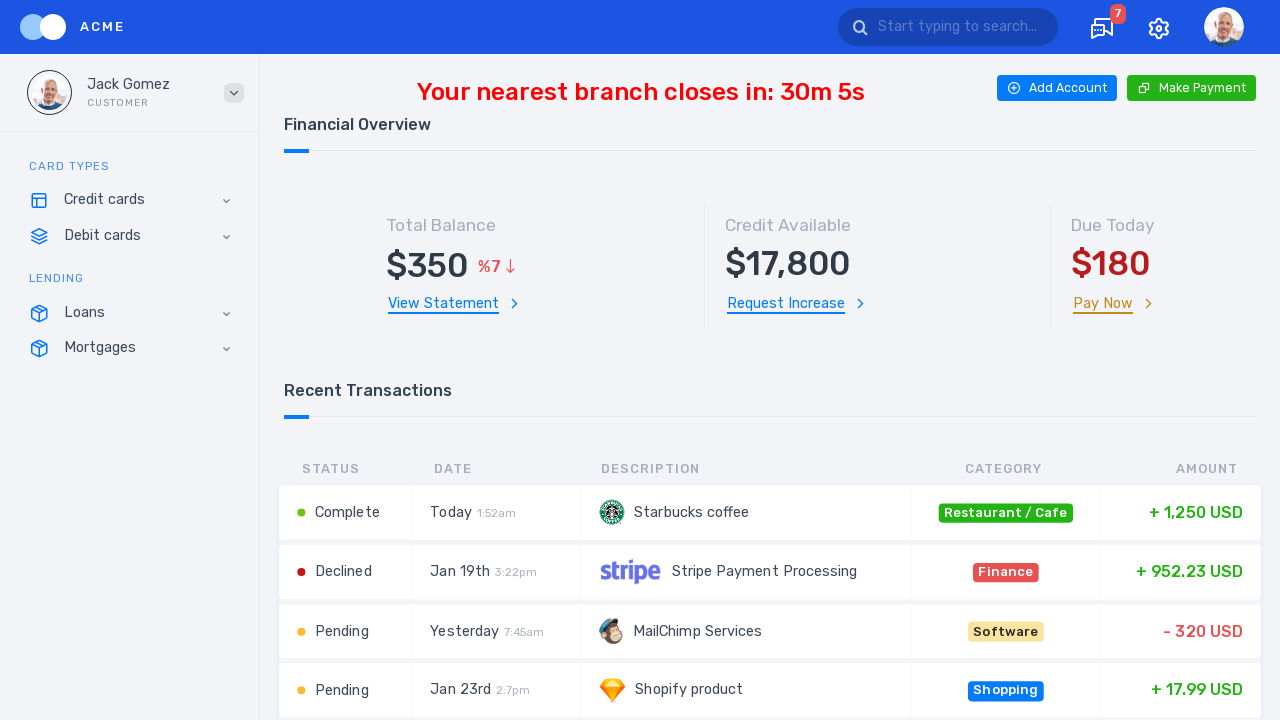

App window loaded after login with network idle
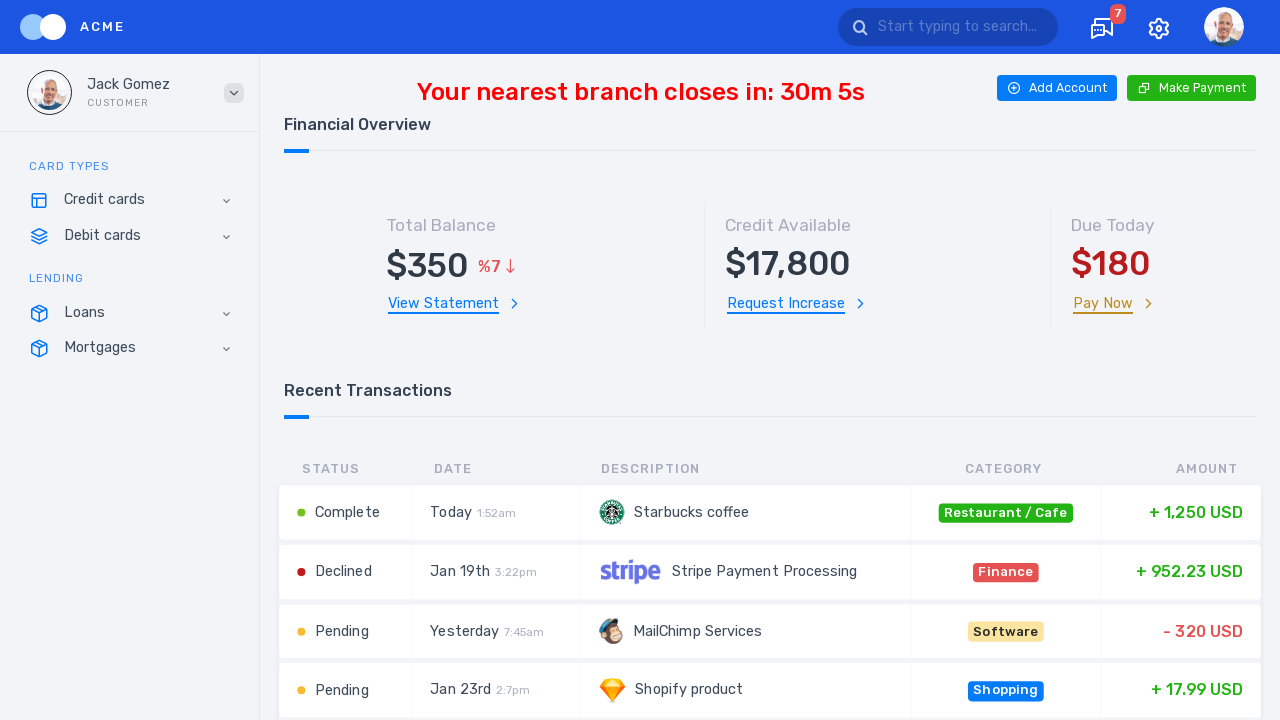

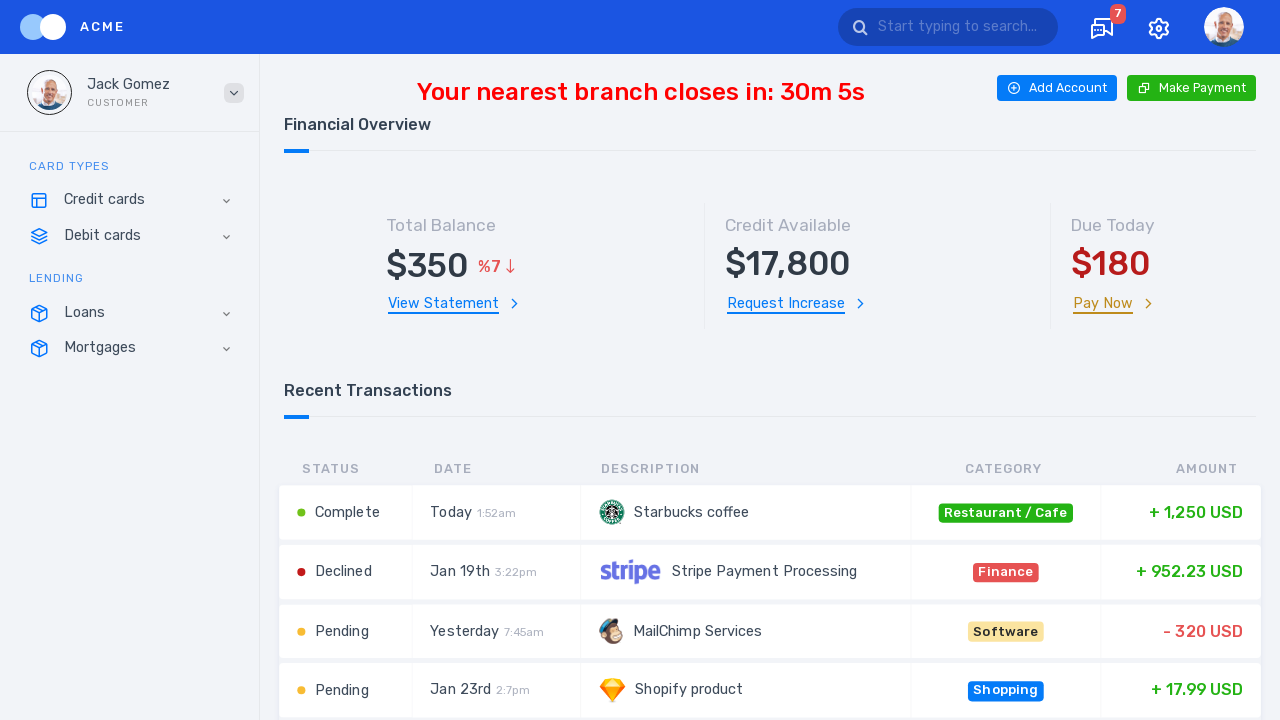